Tests file download functionality by navigating to a download page and clicking on a file link to initiate the download

Starting URL: http://the-internet.herokuapp.com/download

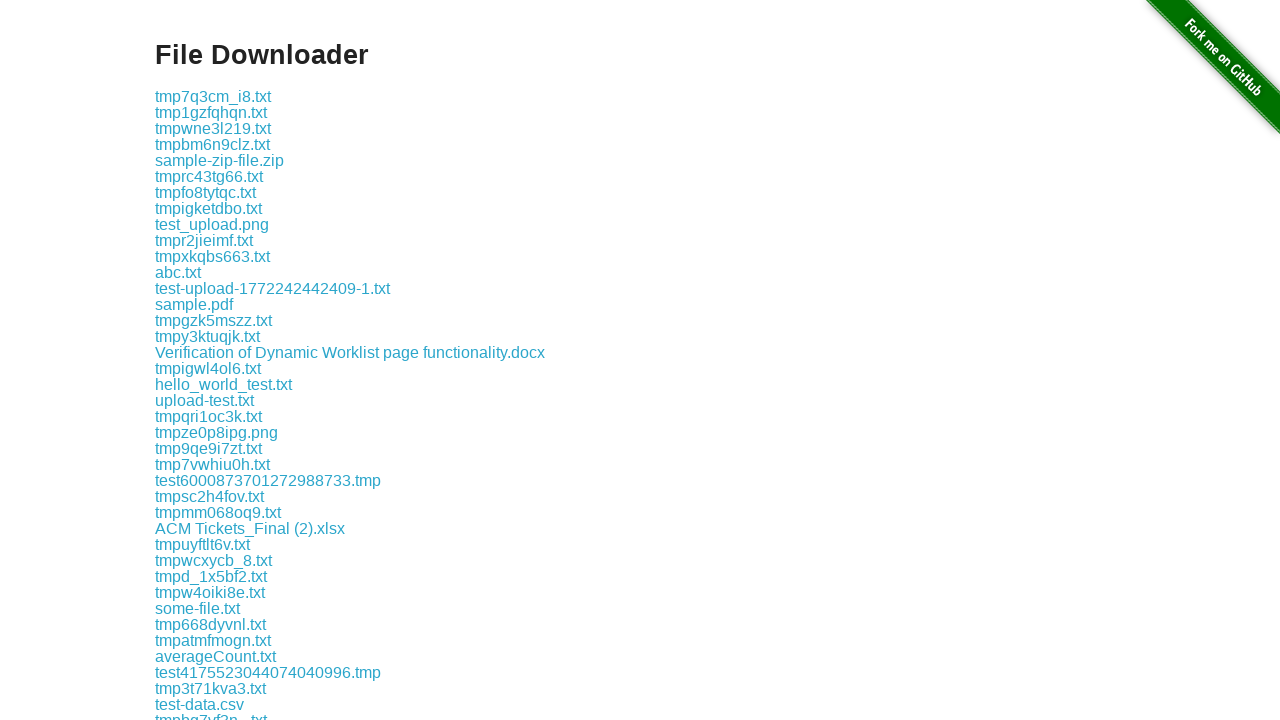

Waited for download links to appear on the page
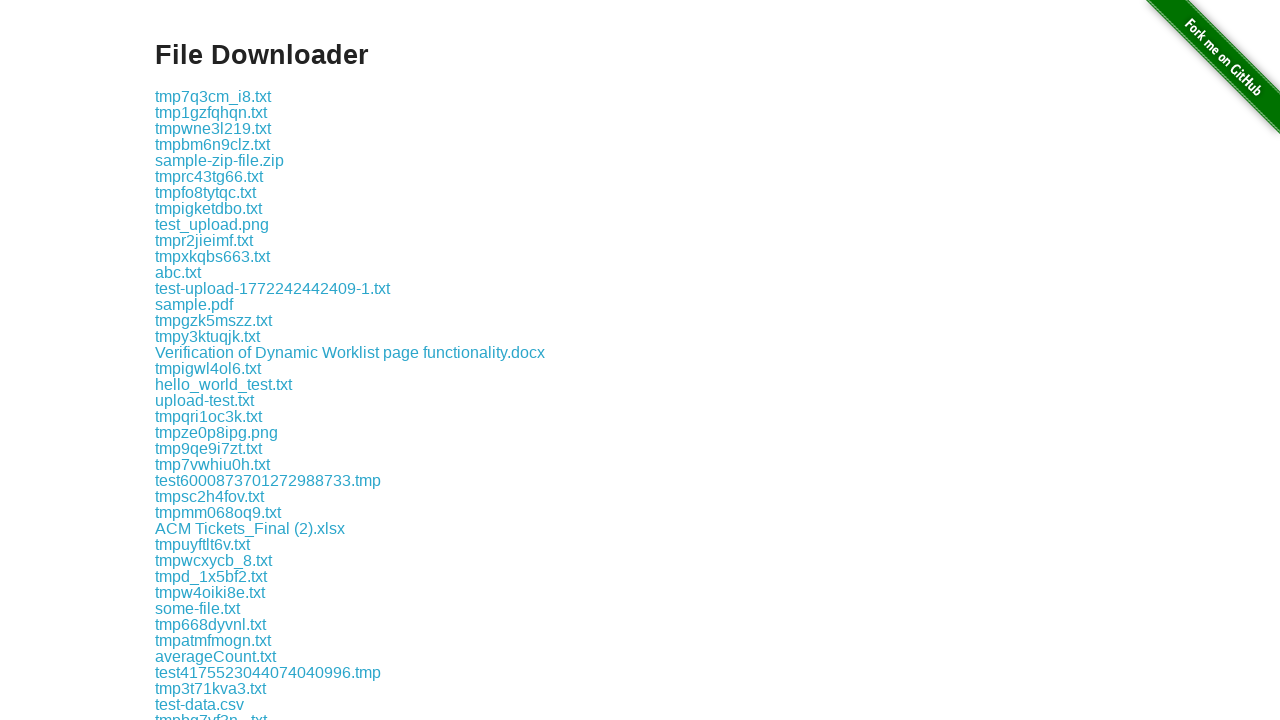

Clicked on a .txt file link to initiate download at (213, 96) on a:has-text('.txt')
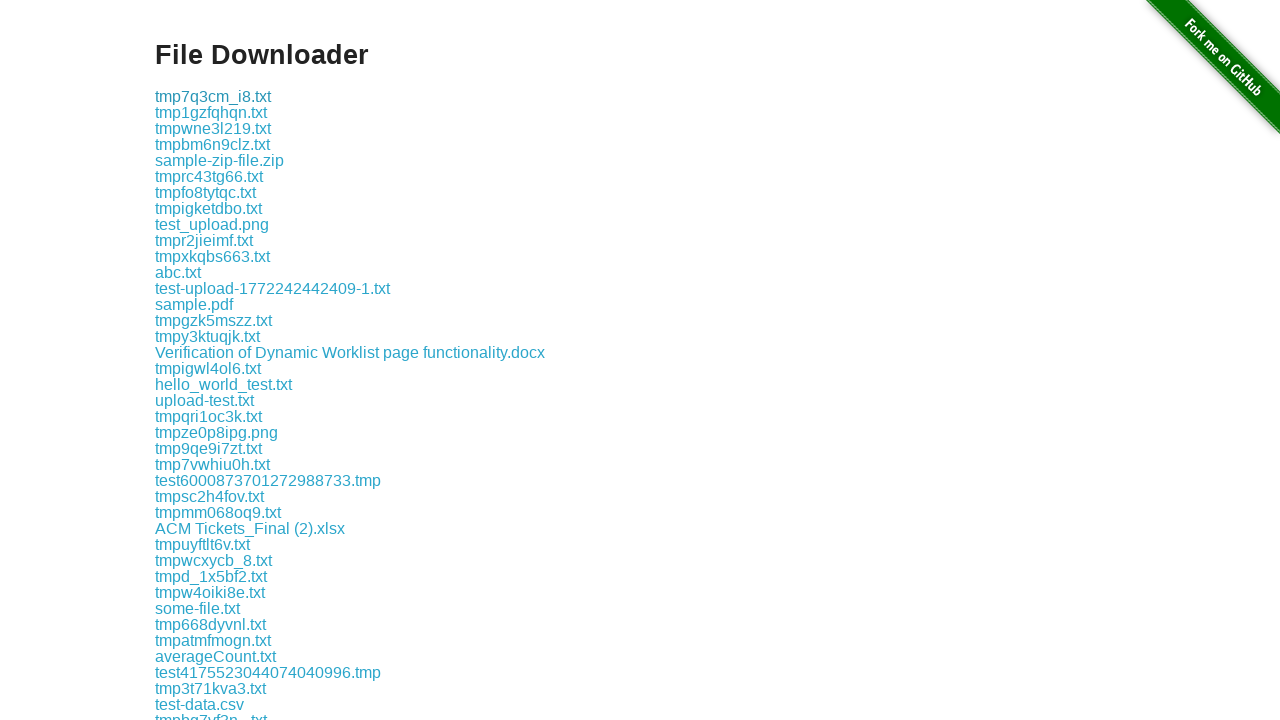

Waited 2 seconds for download to initiate
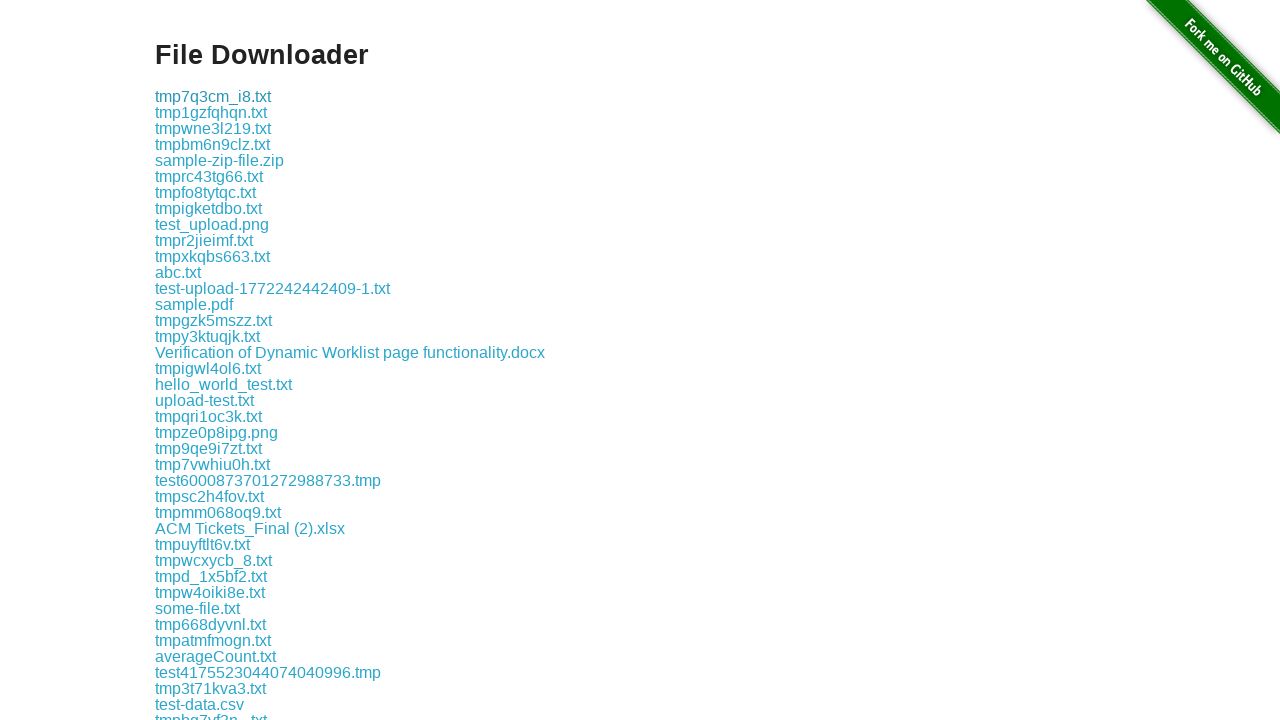

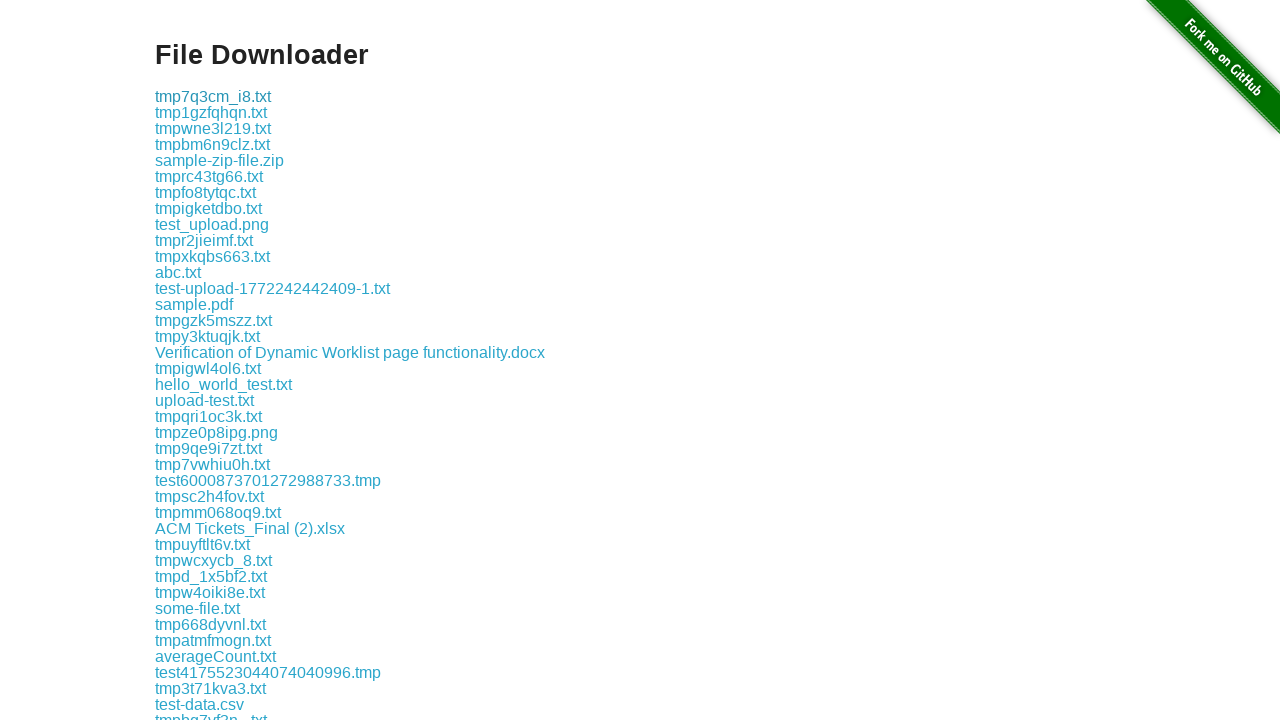